Tests the default state of radio buttons on a math page, verifying that the people radio button is selected by default and the robots radio button is not

Starting URL: http://suninjuly.github.io/math.html

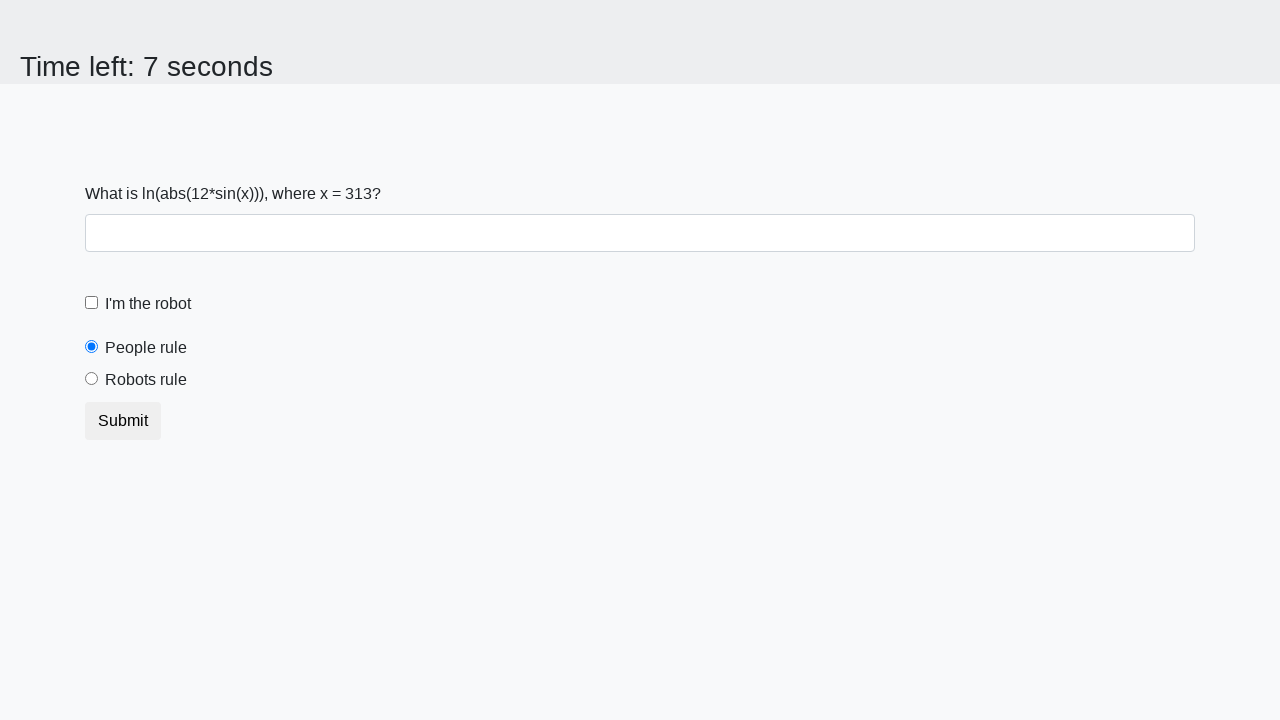

Navigated to math.html page
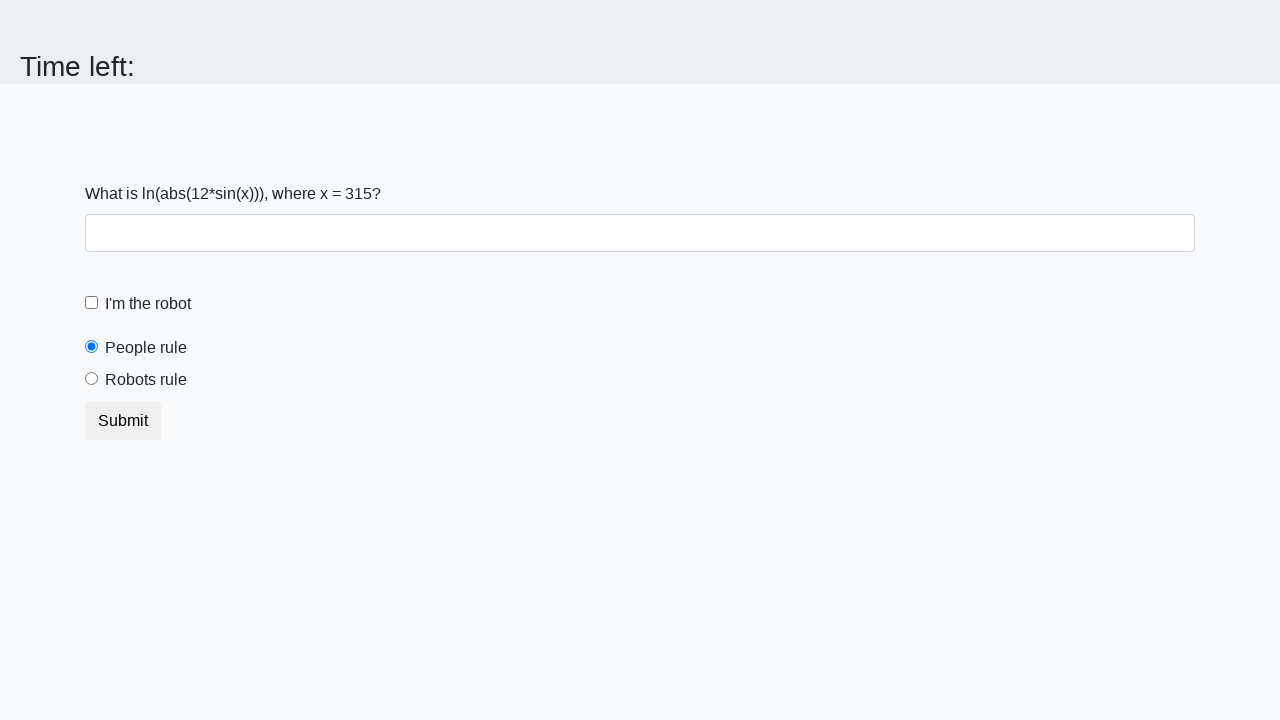

Located people radio button
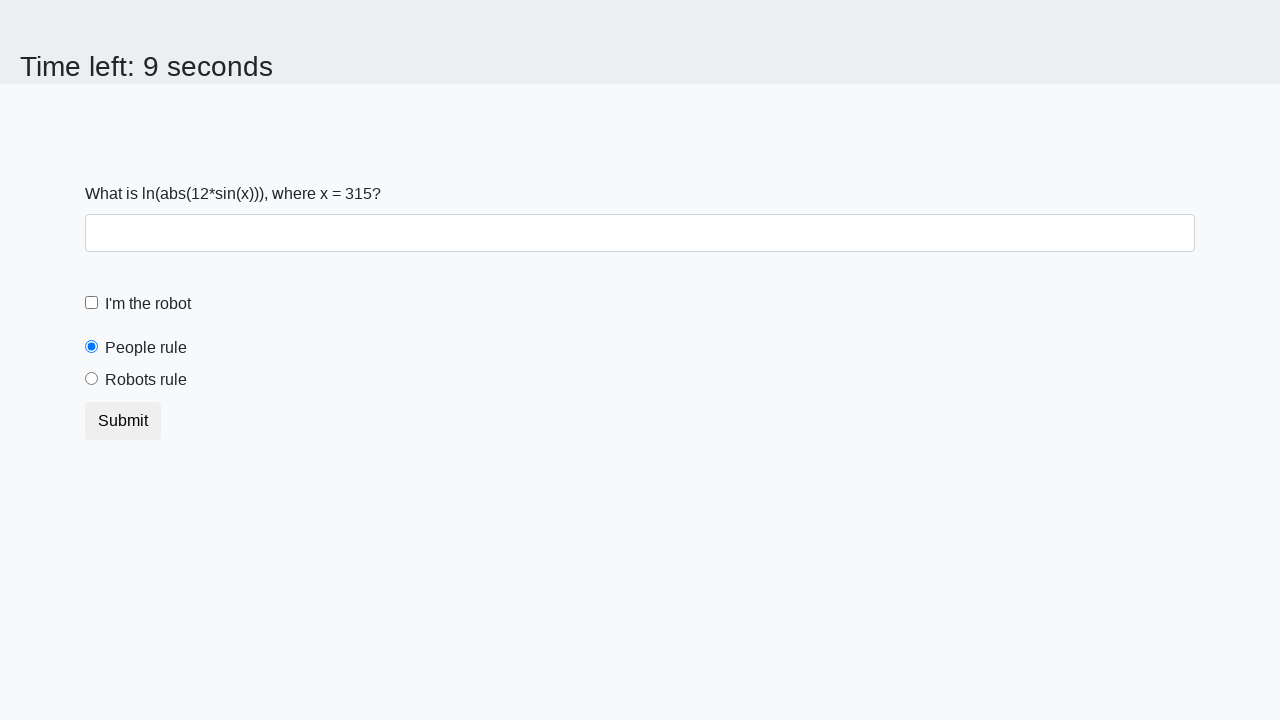

Retrieved checked attribute from people radio button
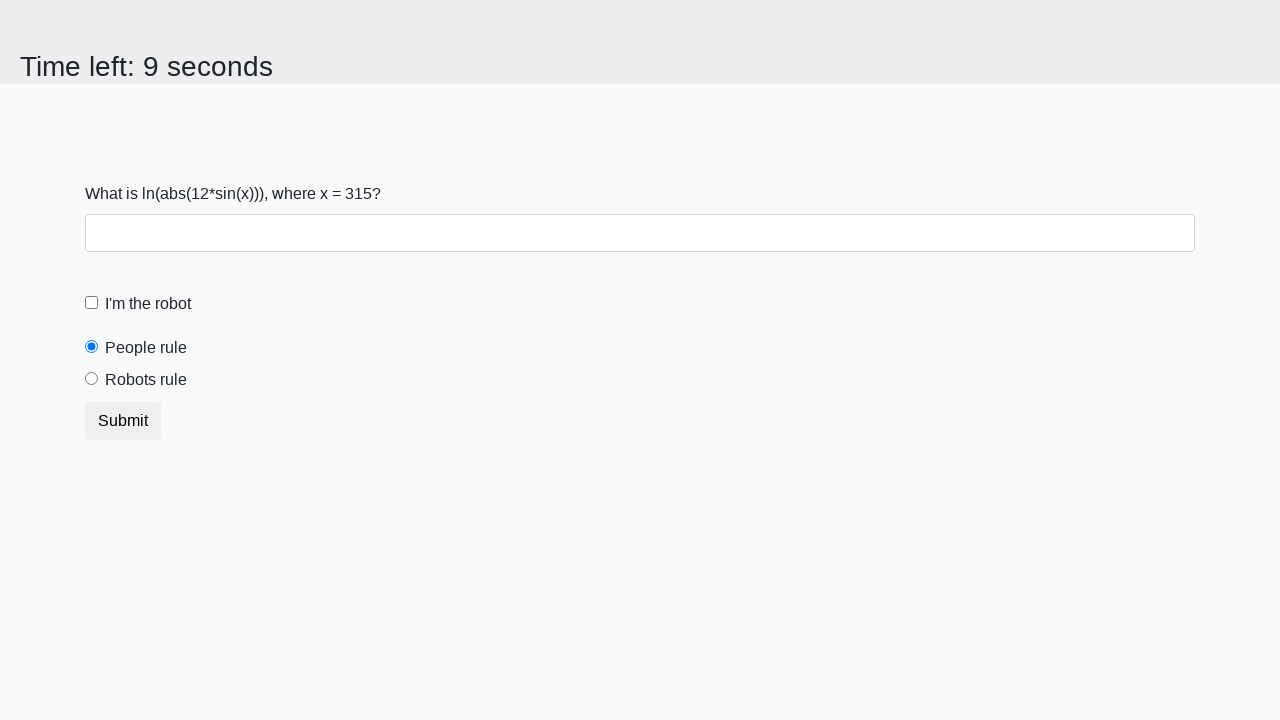

Verified people radio button is selected by default
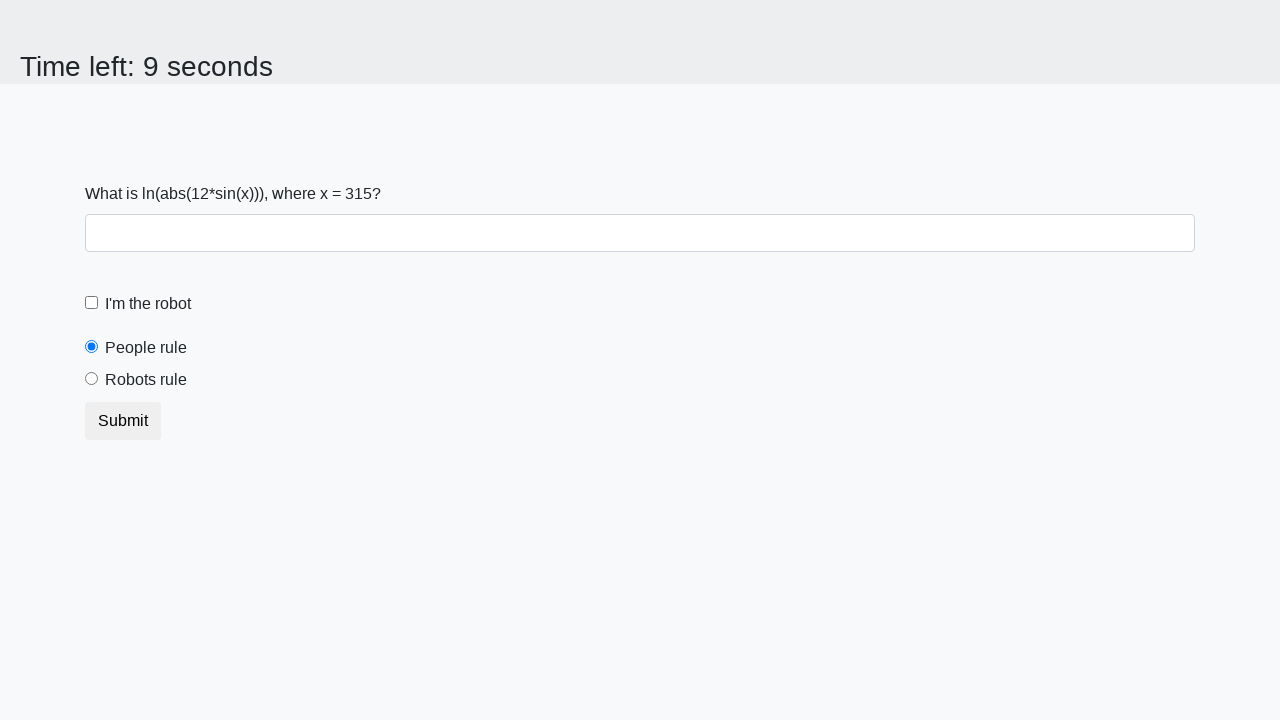

Located robots radio button
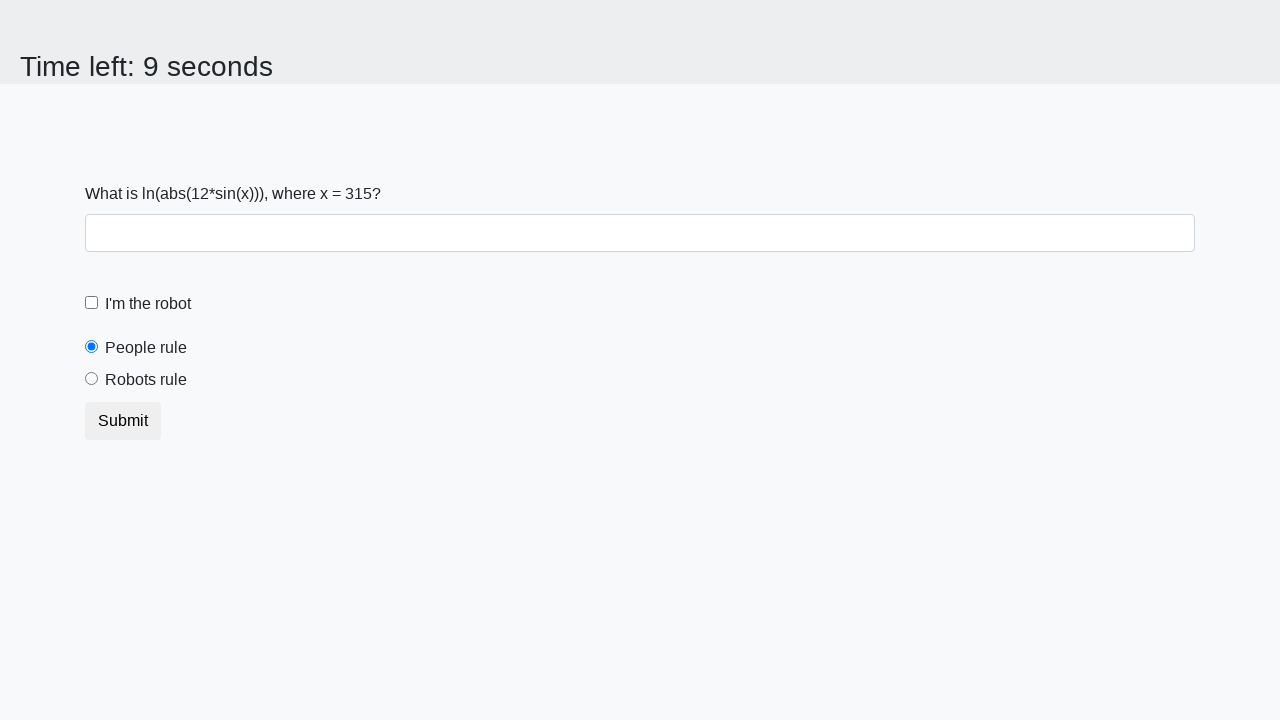

Retrieved checked attribute from robots radio button
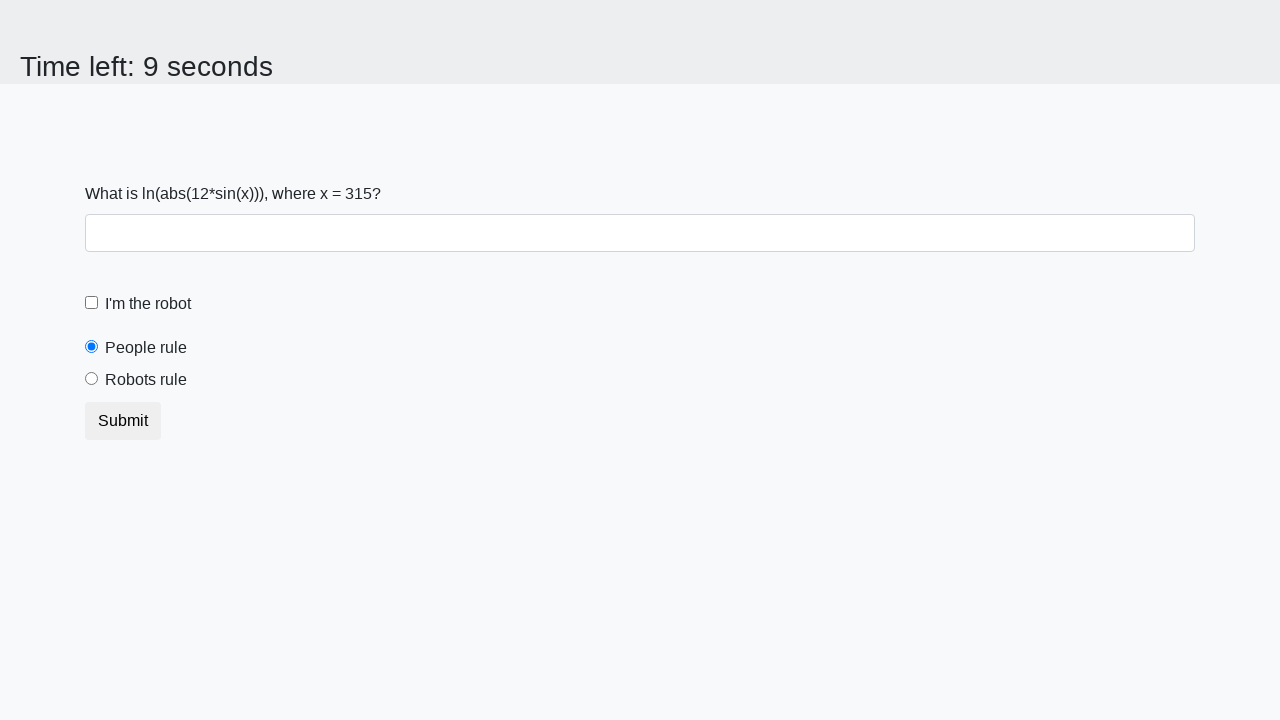

Verified robots radio button is not selected by default
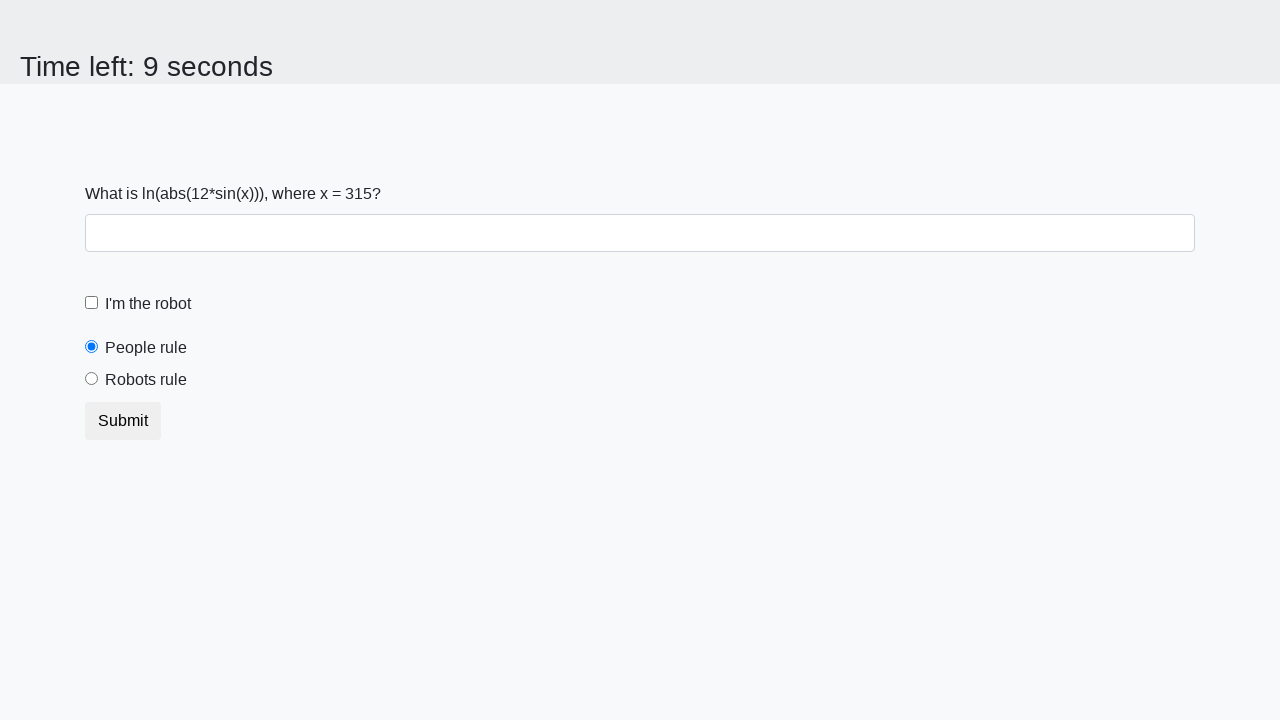

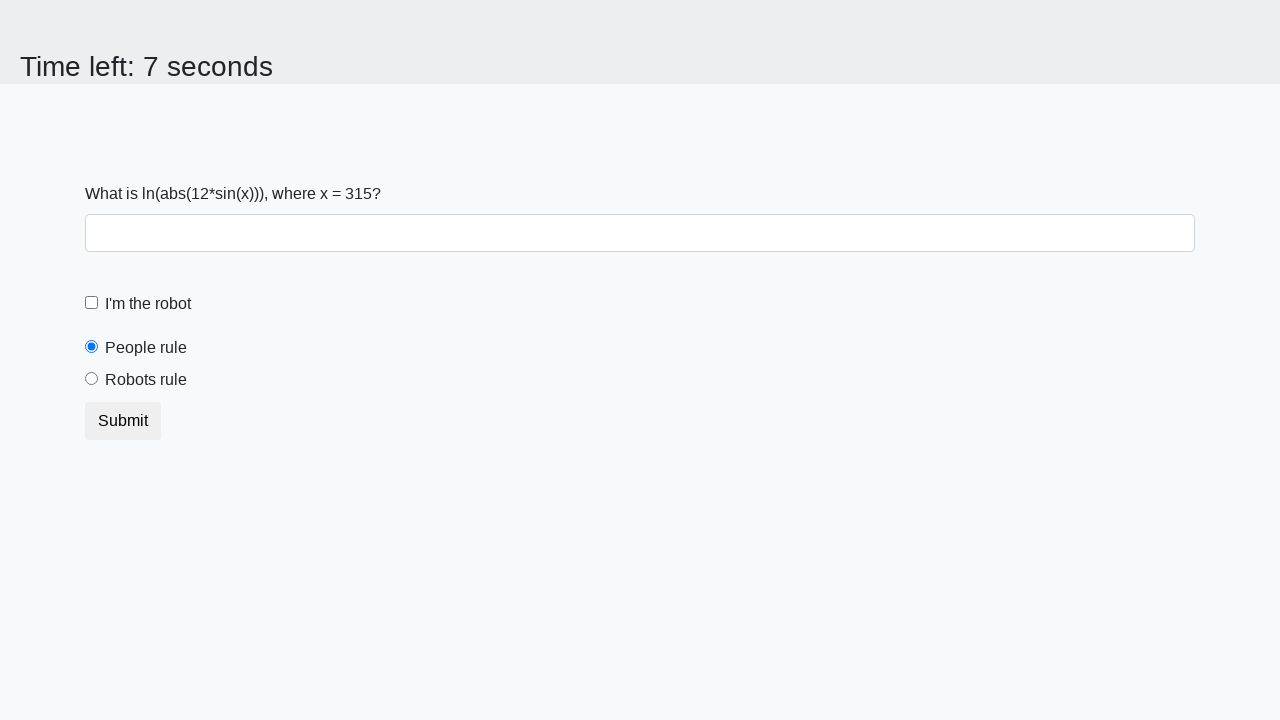